Tests registration form submission without confirm password field, verifying error message display

Starting URL: https://www.sharelane.com/cgi-bin/register.py

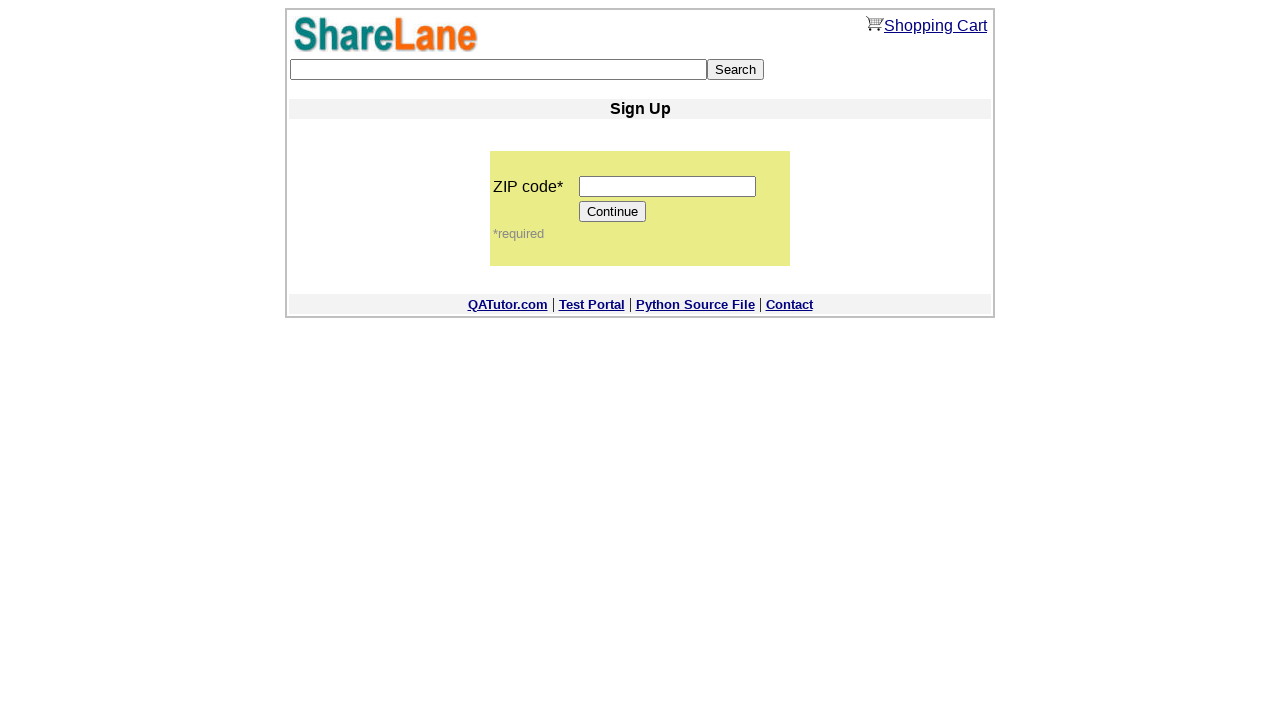

Filled zip code field with '12345' on input[name='zip_code']
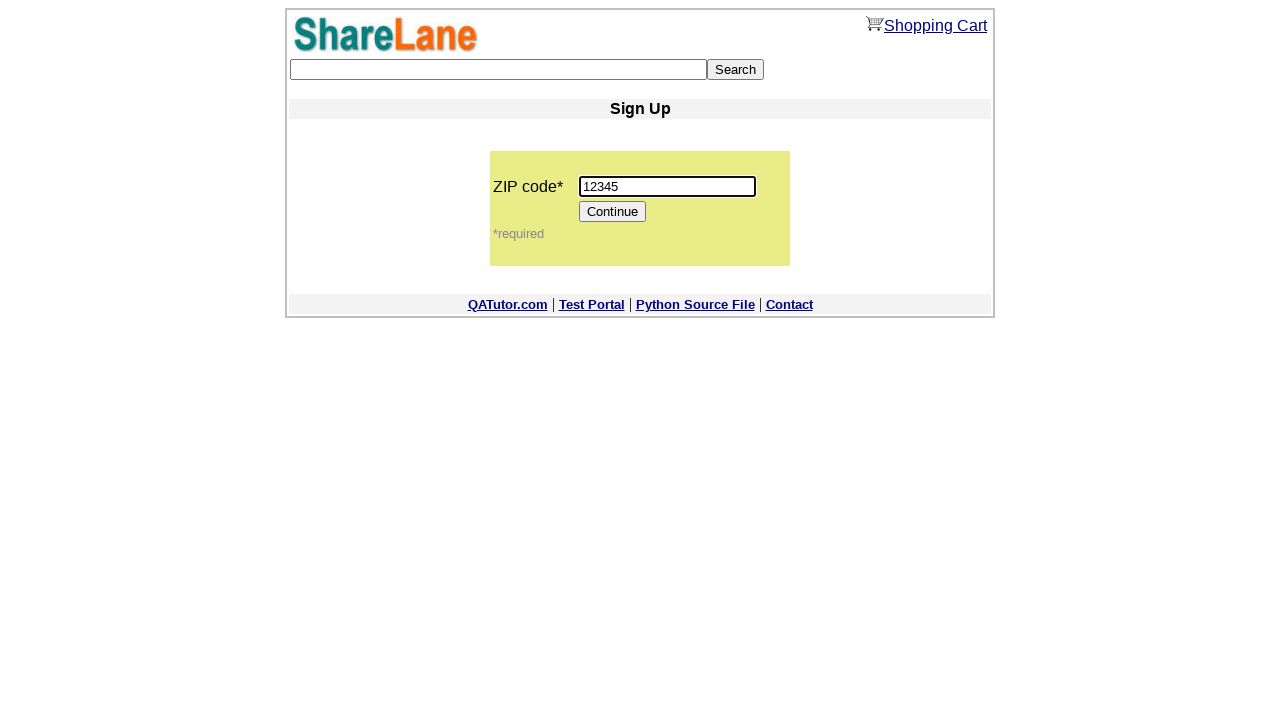

Clicked Continue button to proceed to registration form at (613, 212) on [value='Continue']
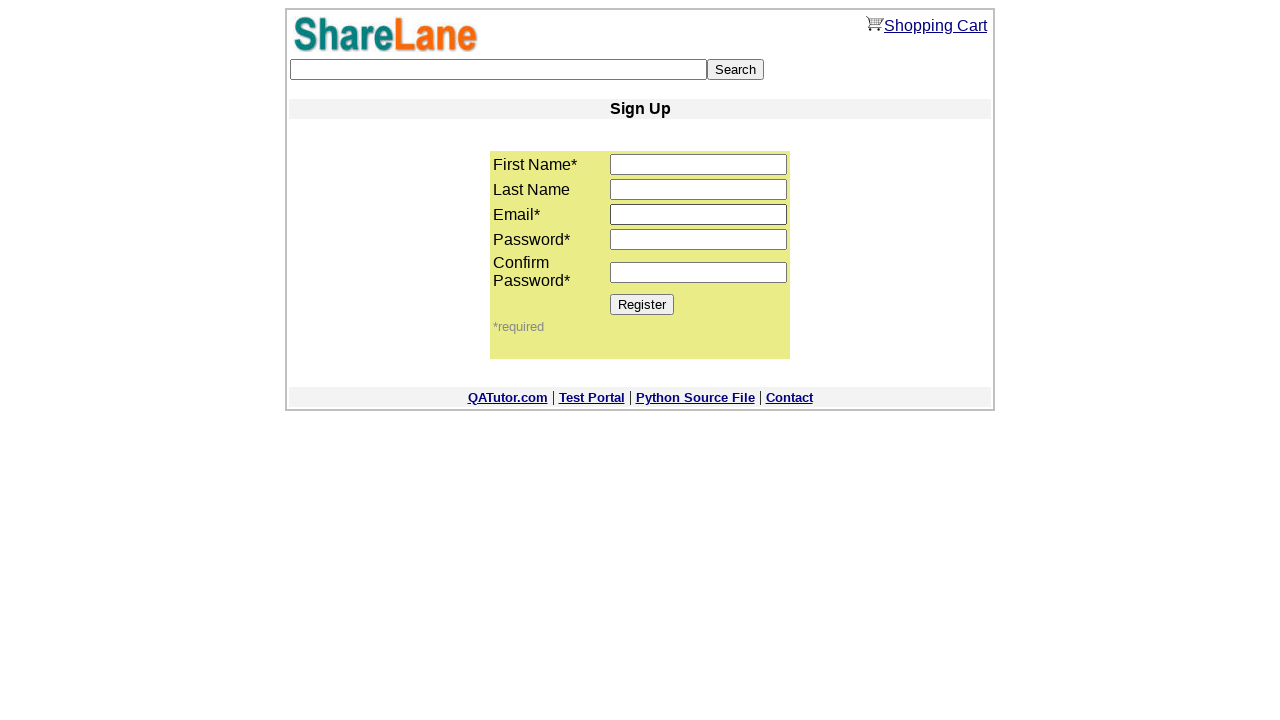

Filled first name field with 'James' on input[name='first_name']
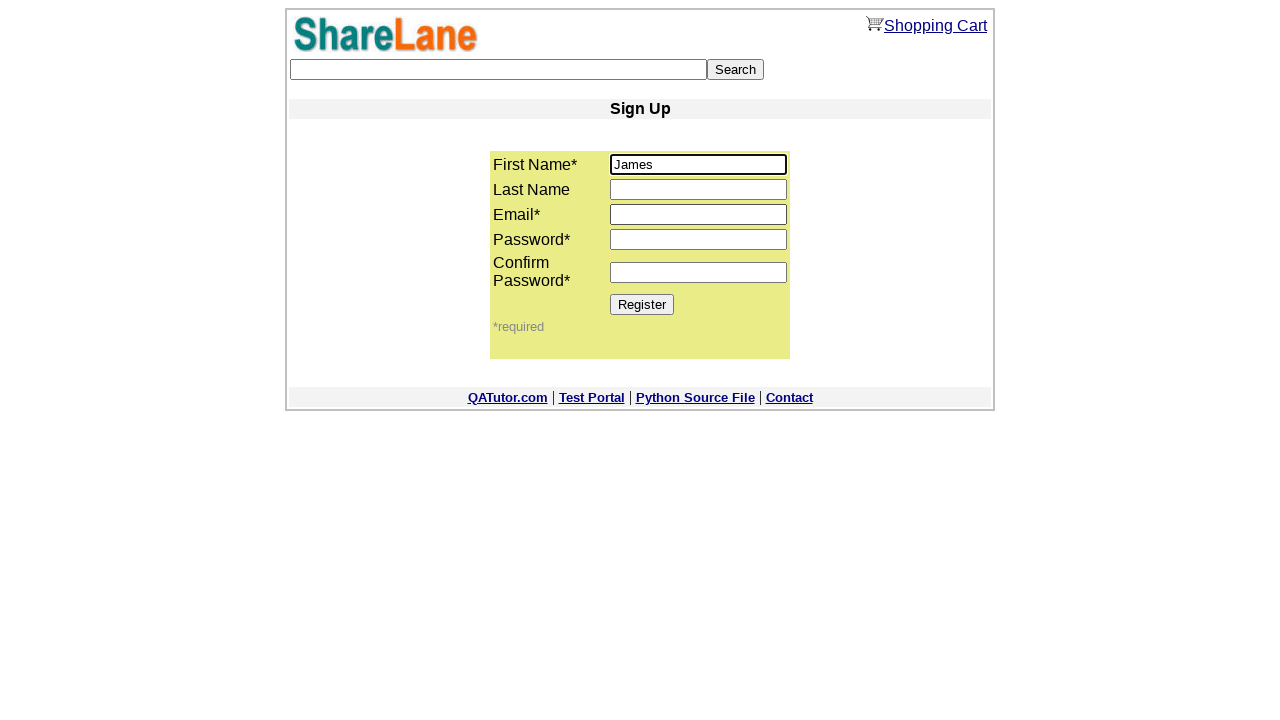

Filled last name field with 'Davis' on input[name='last_name']
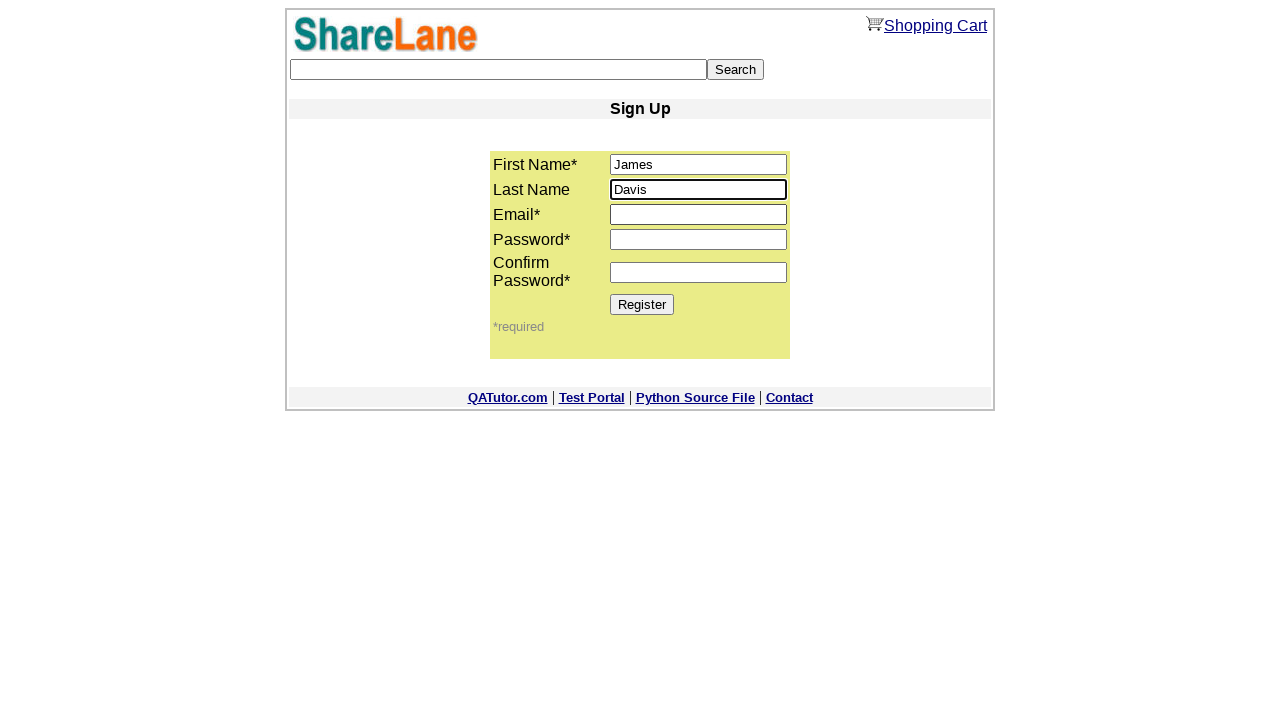

Filled email field with 'james@test.com' on input[name='email']
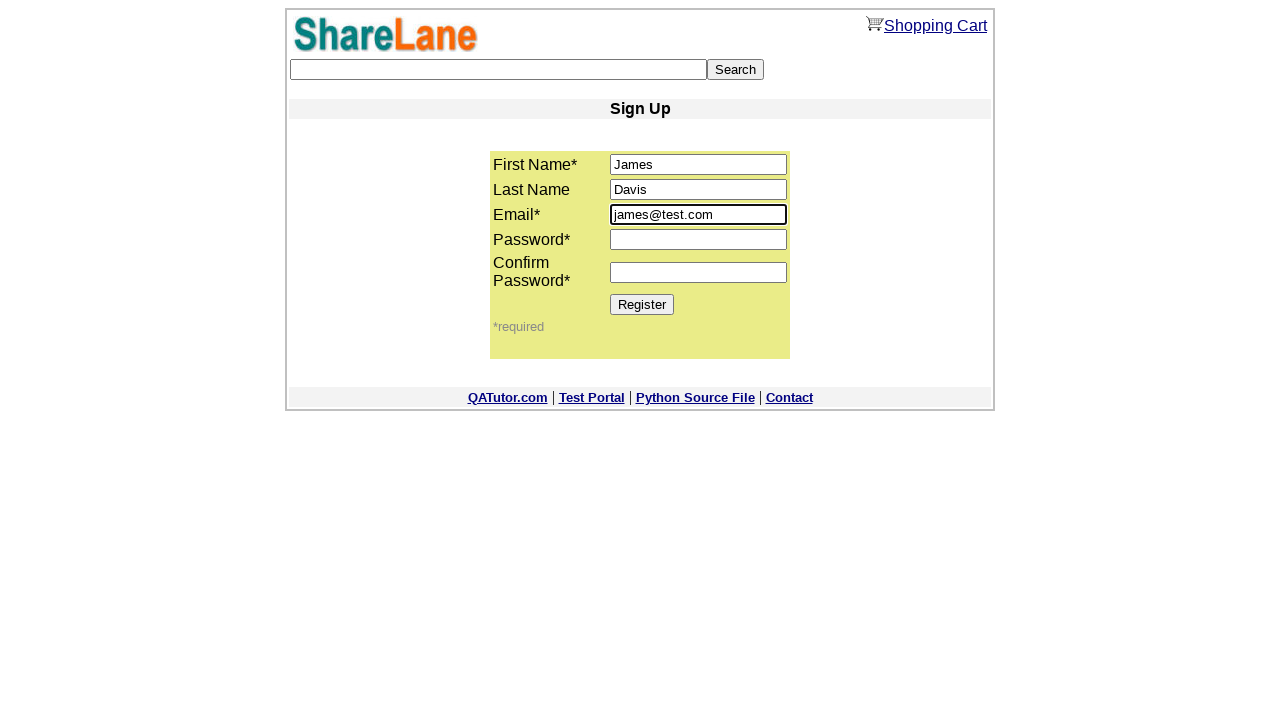

Filled password field with 'pass789' on input[name='password1']
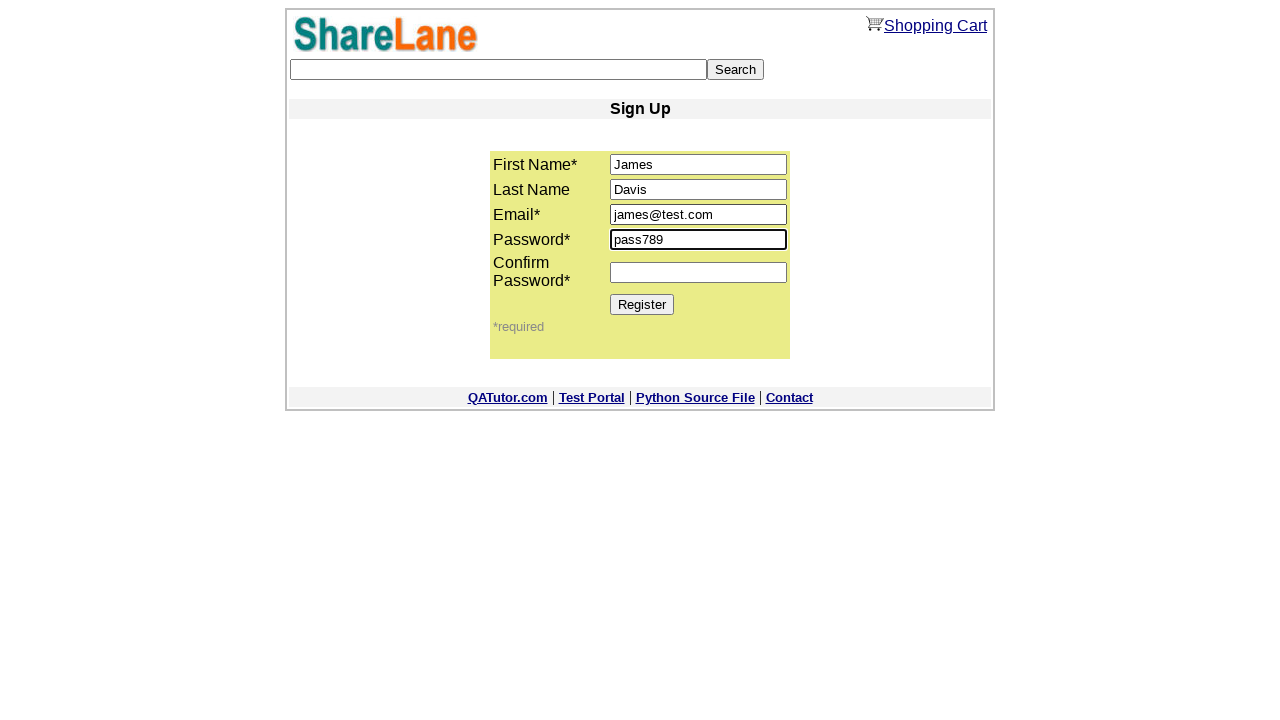

Clicked Register button without filling confirm password field at (642, 304) on [value='Register']
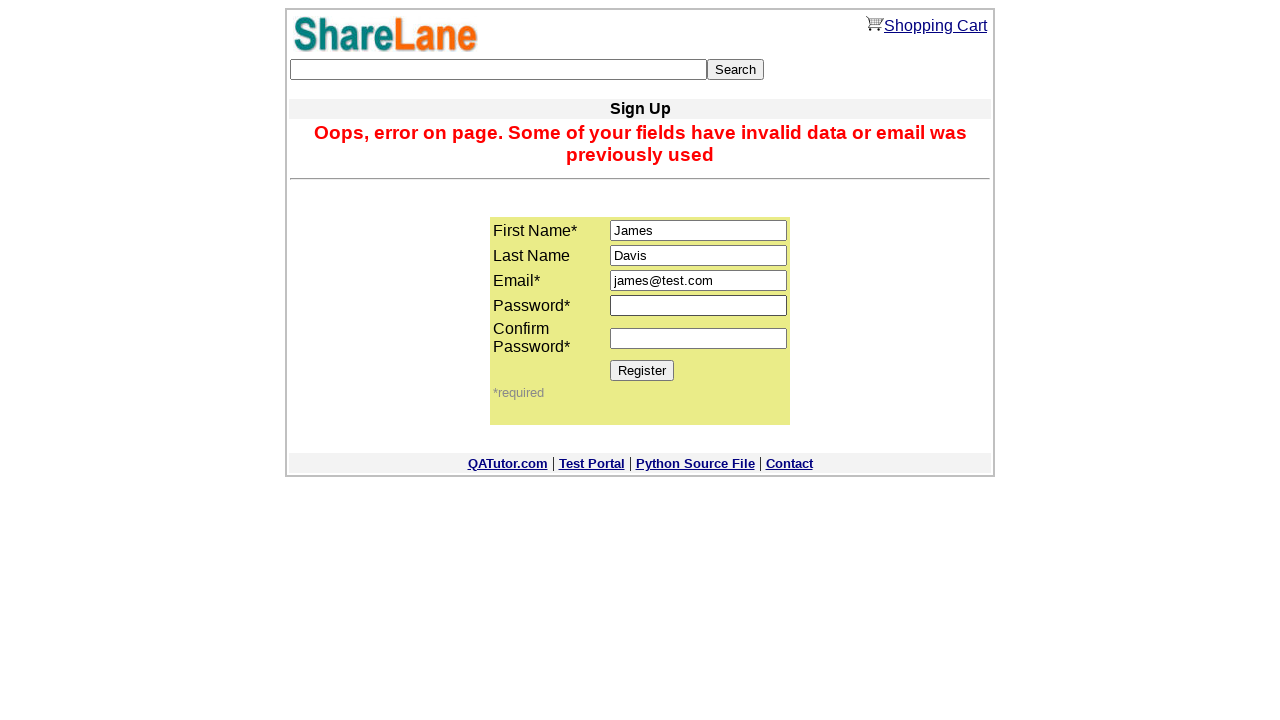

Error message appeared indicating missing confirm password field
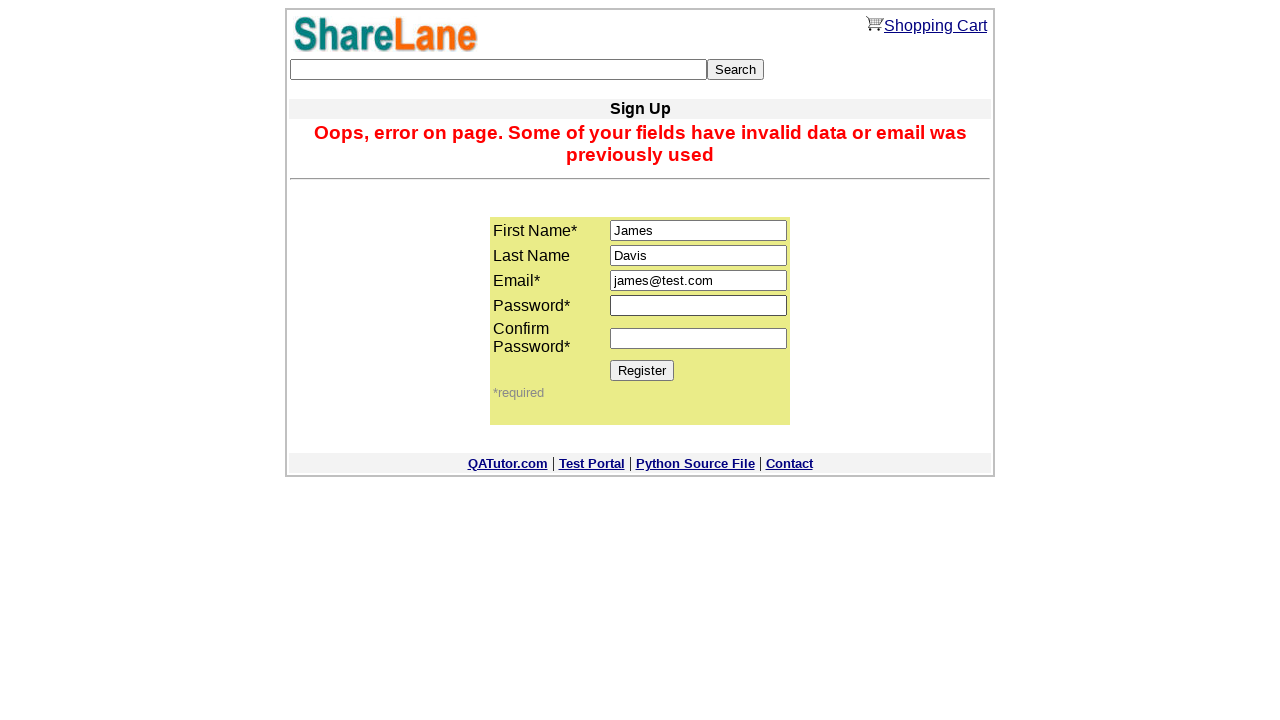

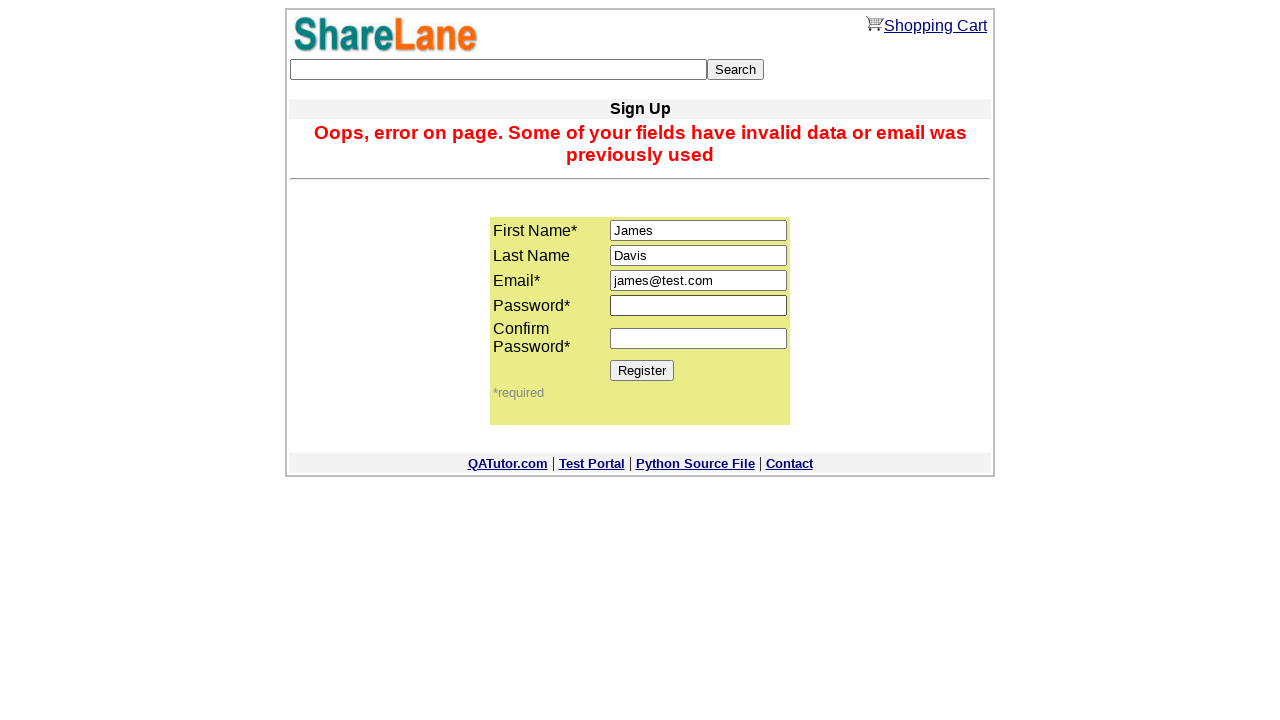